Tests the "Get started" link navigation by clicking it and verifying the Installation heading appears

Starting URL: https://playwright.dev/

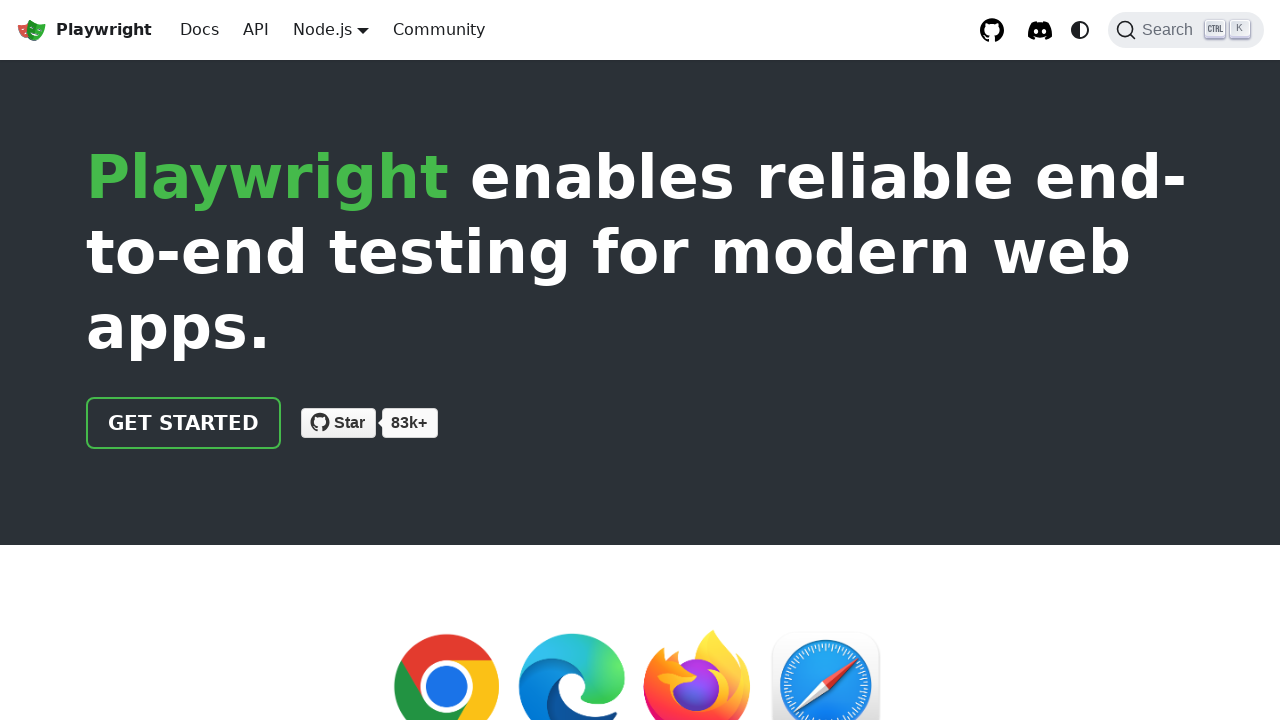

Clicked 'Get started' link at (184, 423) on internal:role=link[name="Get started"i]
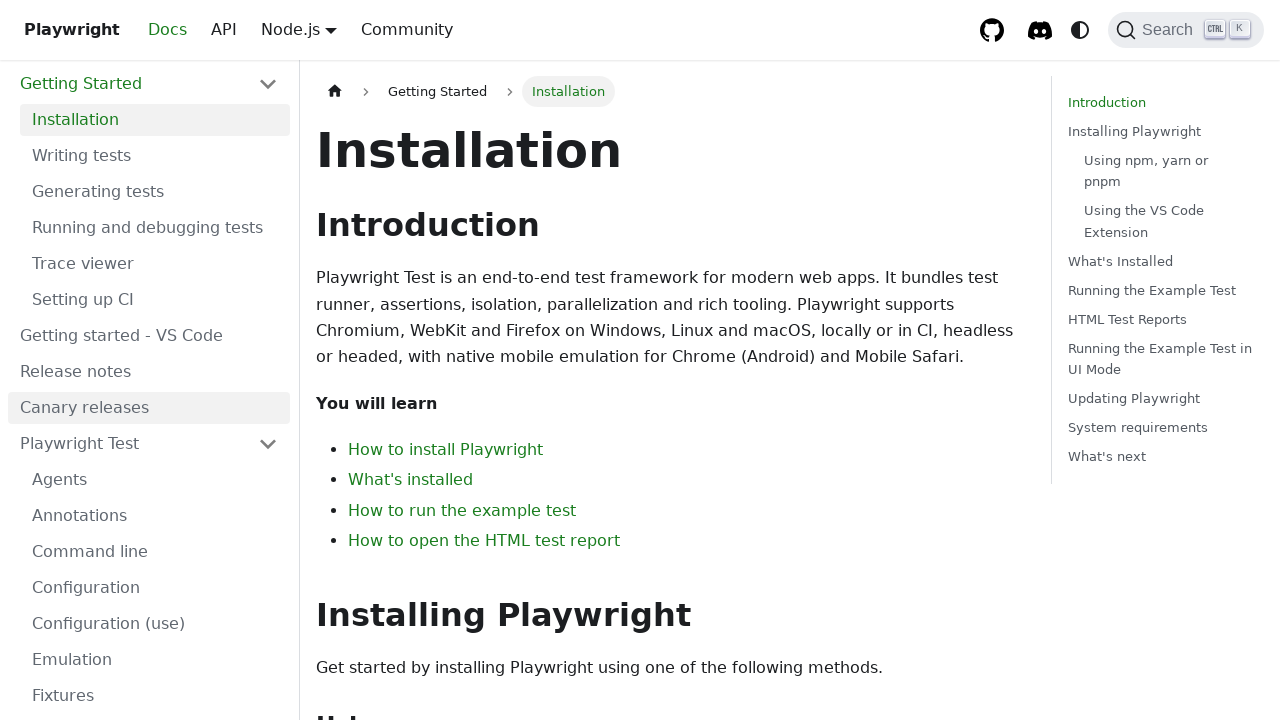

Verified Installation heading is visible
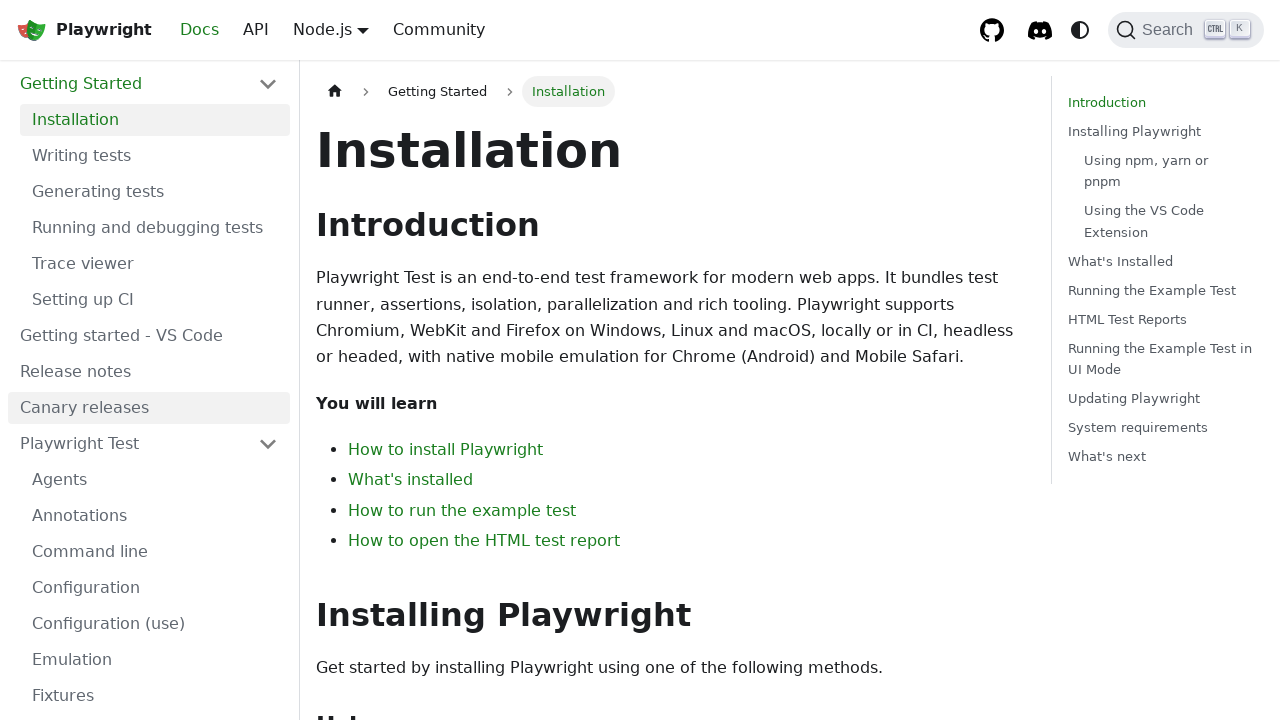

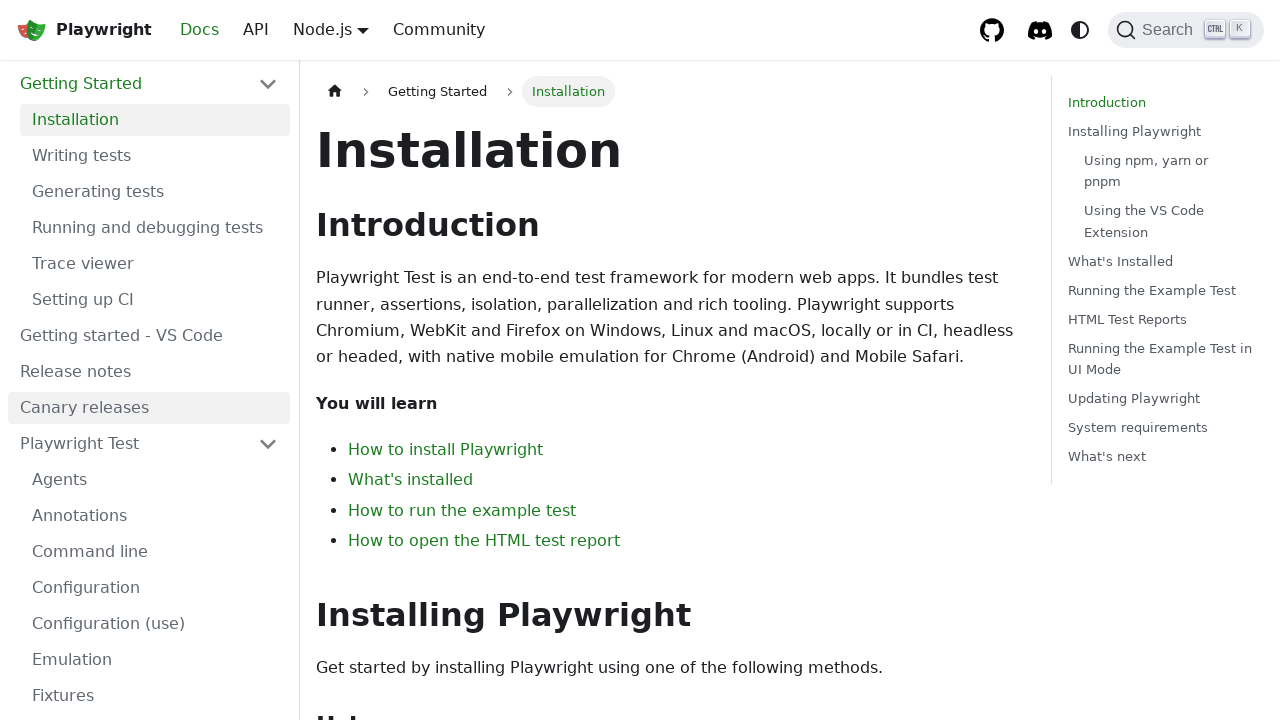